Tests modal dialog handling by opening a small modal, closing it, then opening a large modal and closing it on the DemoQA test site.

Starting URL: https://demoqa.com/modal-dialogs

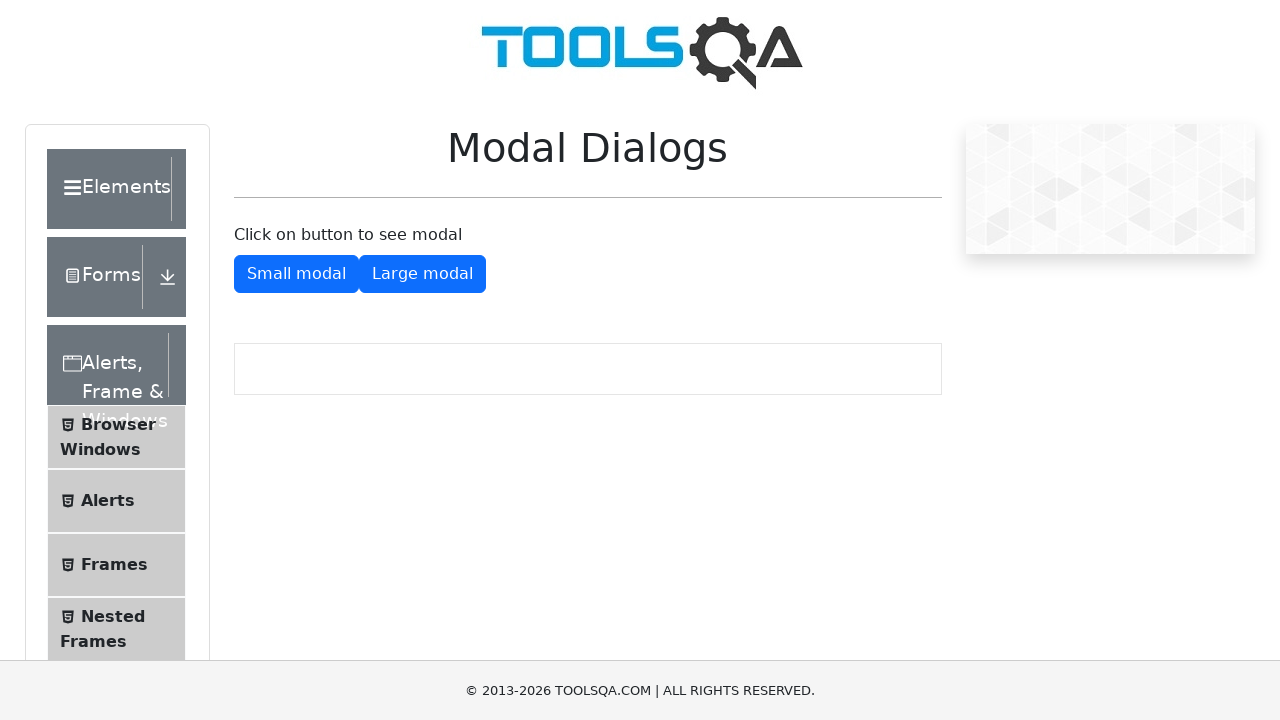

Scrolled down 350px to view modal dialog buttons
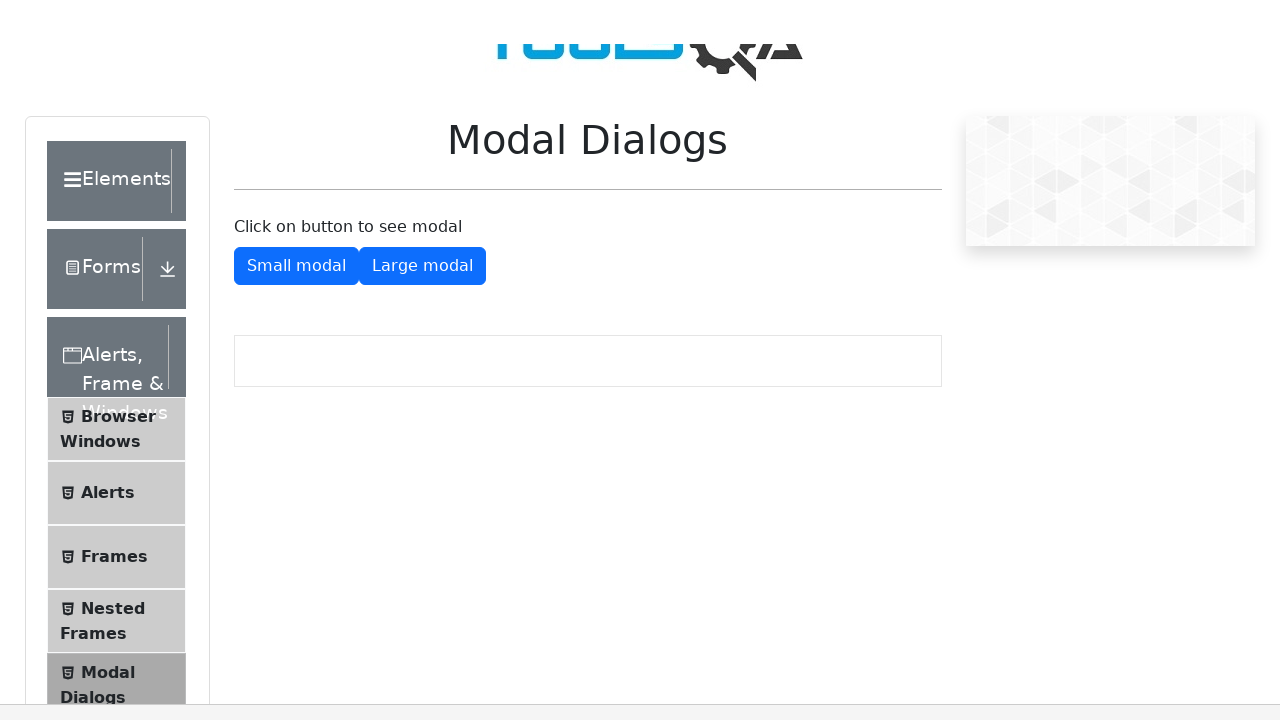

Modal wrapper element is now visible
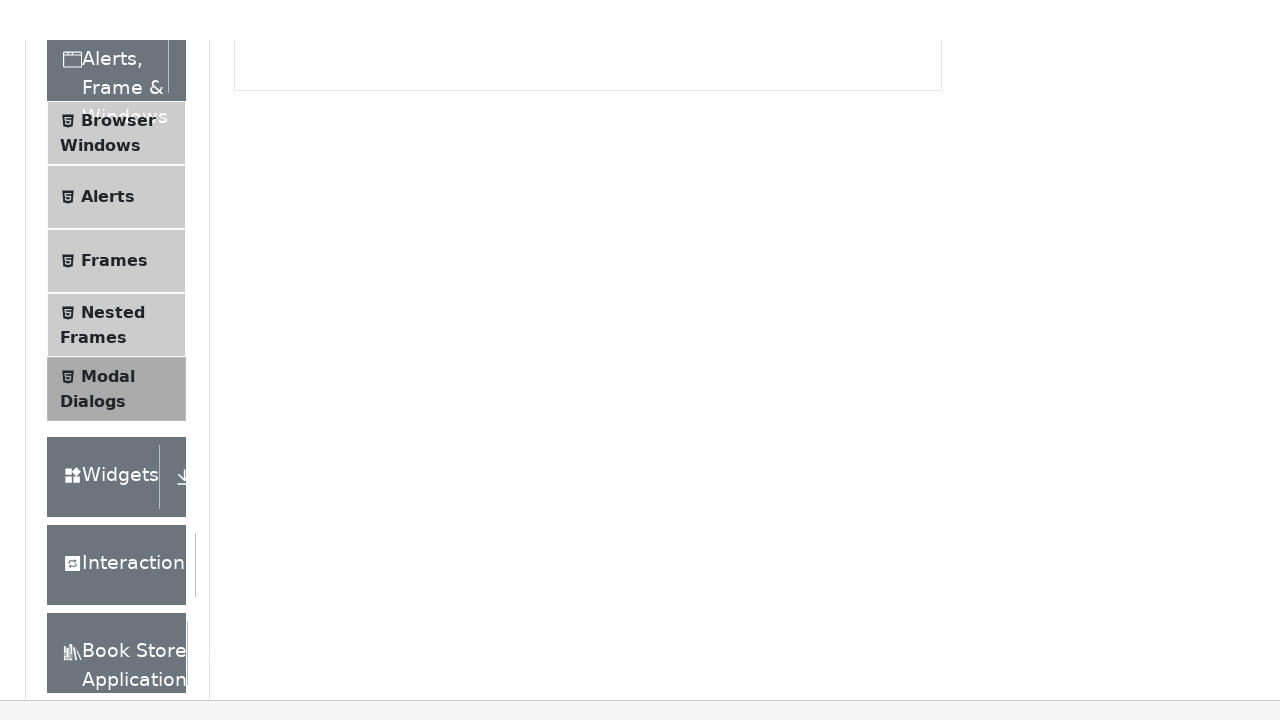

Clicked button to open small modal dialog at (296, 274) on button#showSmallModal
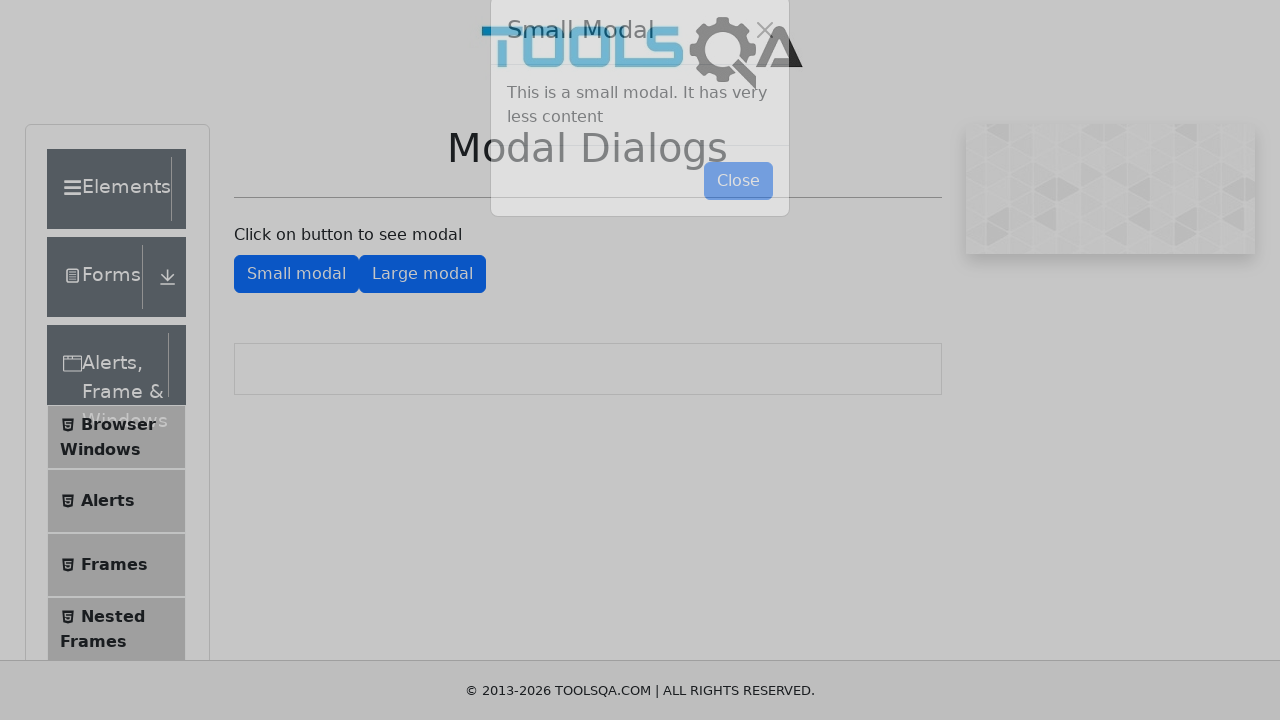

Small modal dialog has appeared
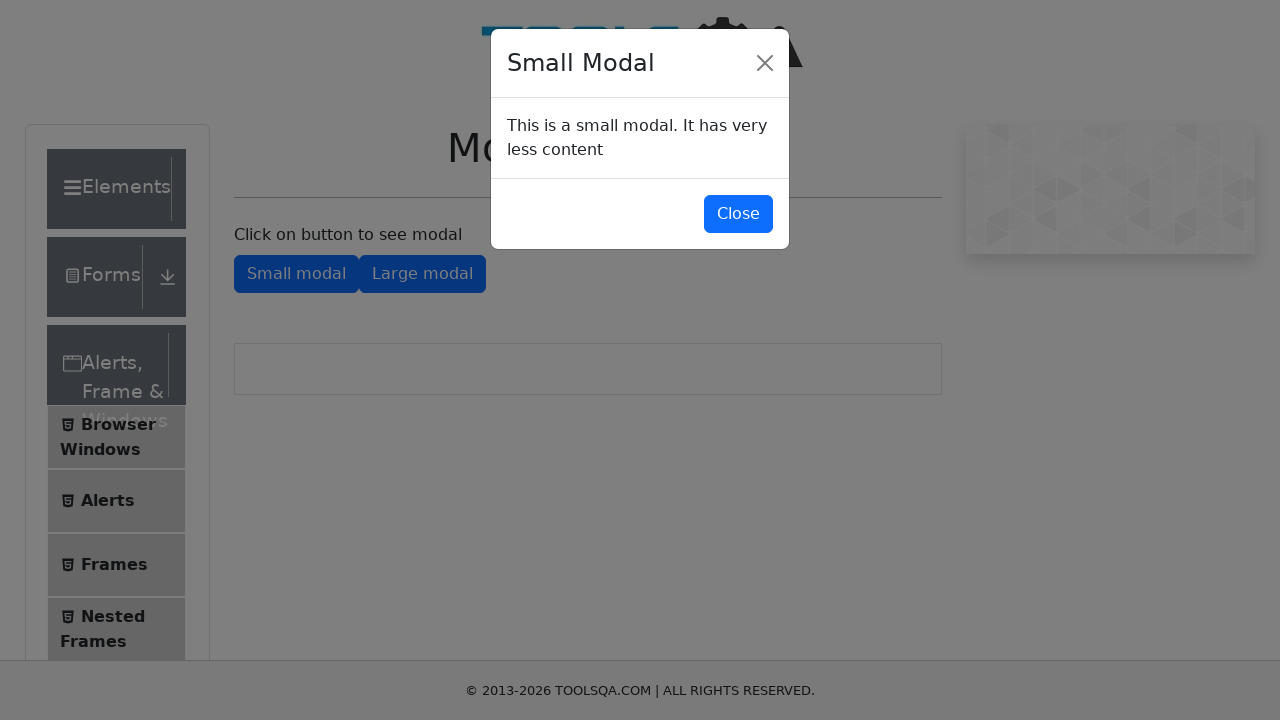

Clicked button to close small modal dialog at (738, 214) on #closeSmallModal
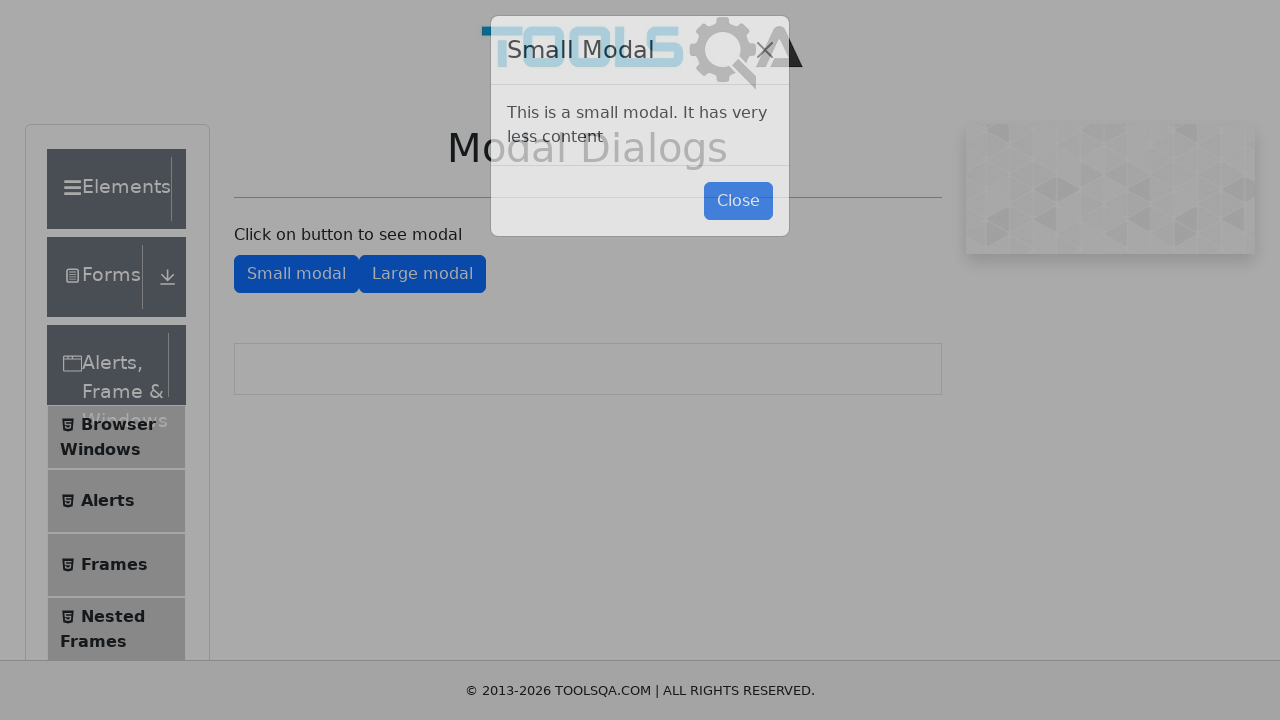

Waited 1 second for small modal to fully close
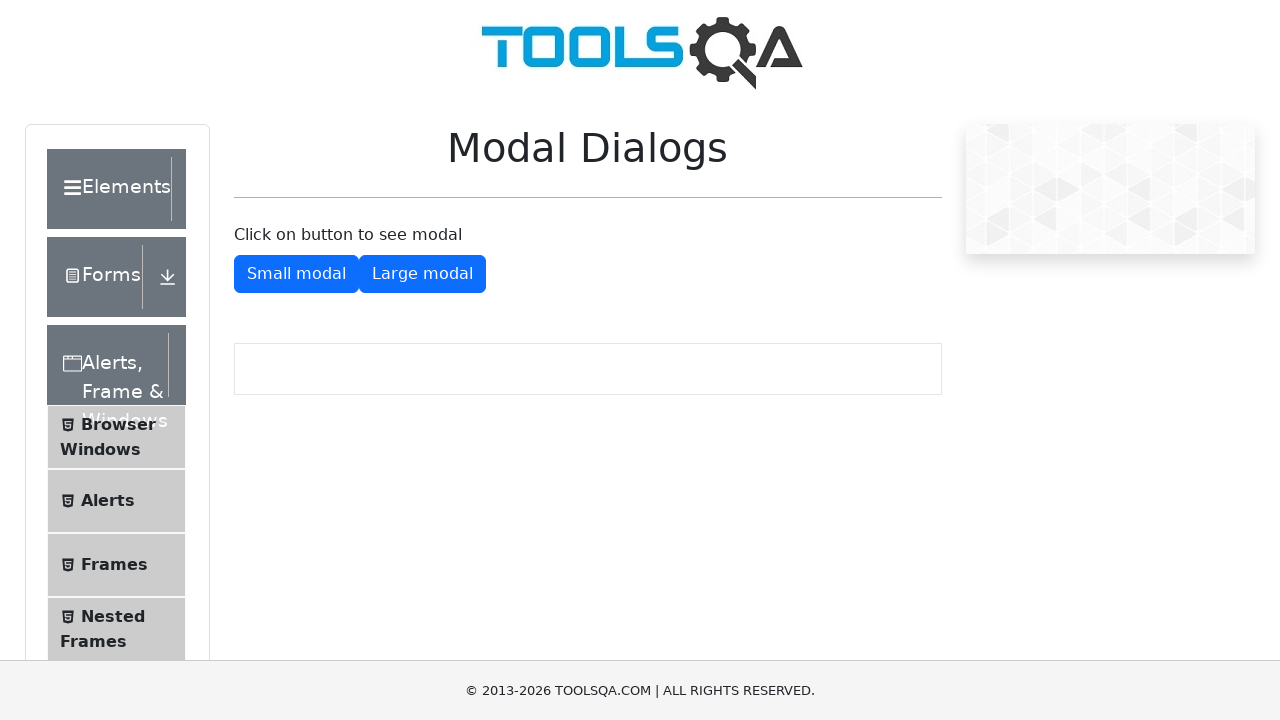

Clicked button to open large modal dialog at (422, 274) on #showLargeModal
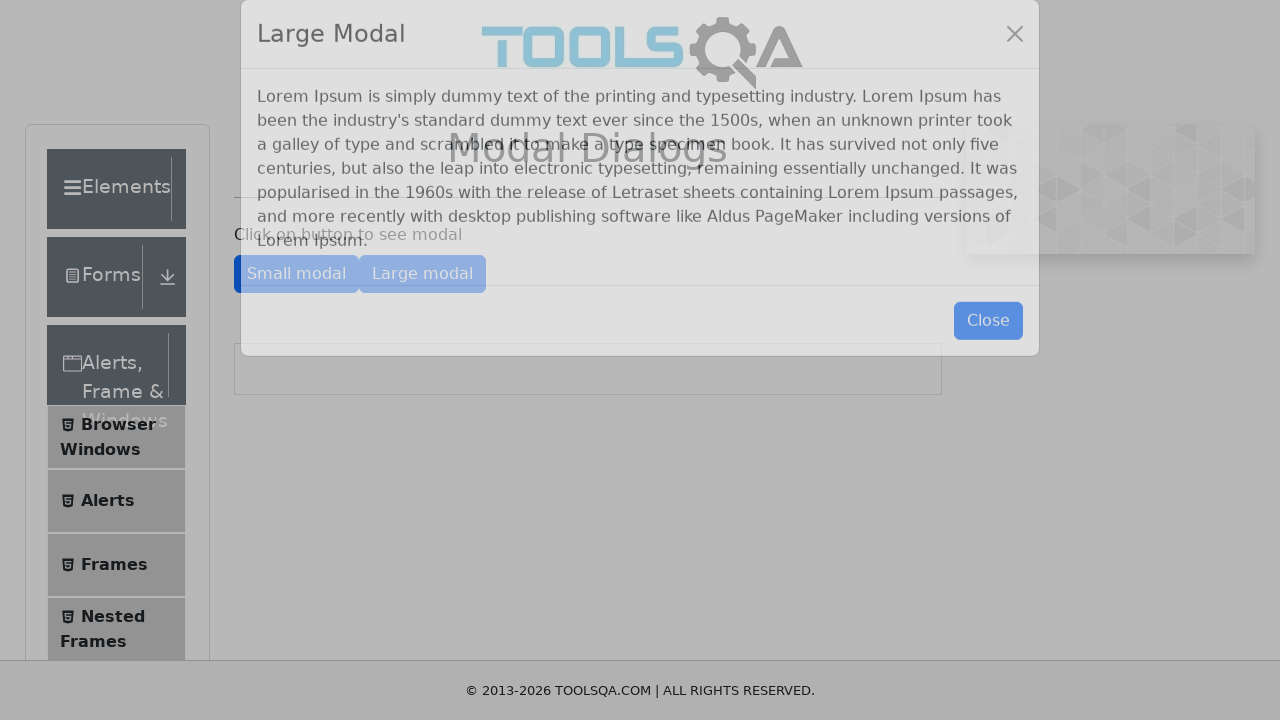

Scrolled down 400px to view large modal dialog content
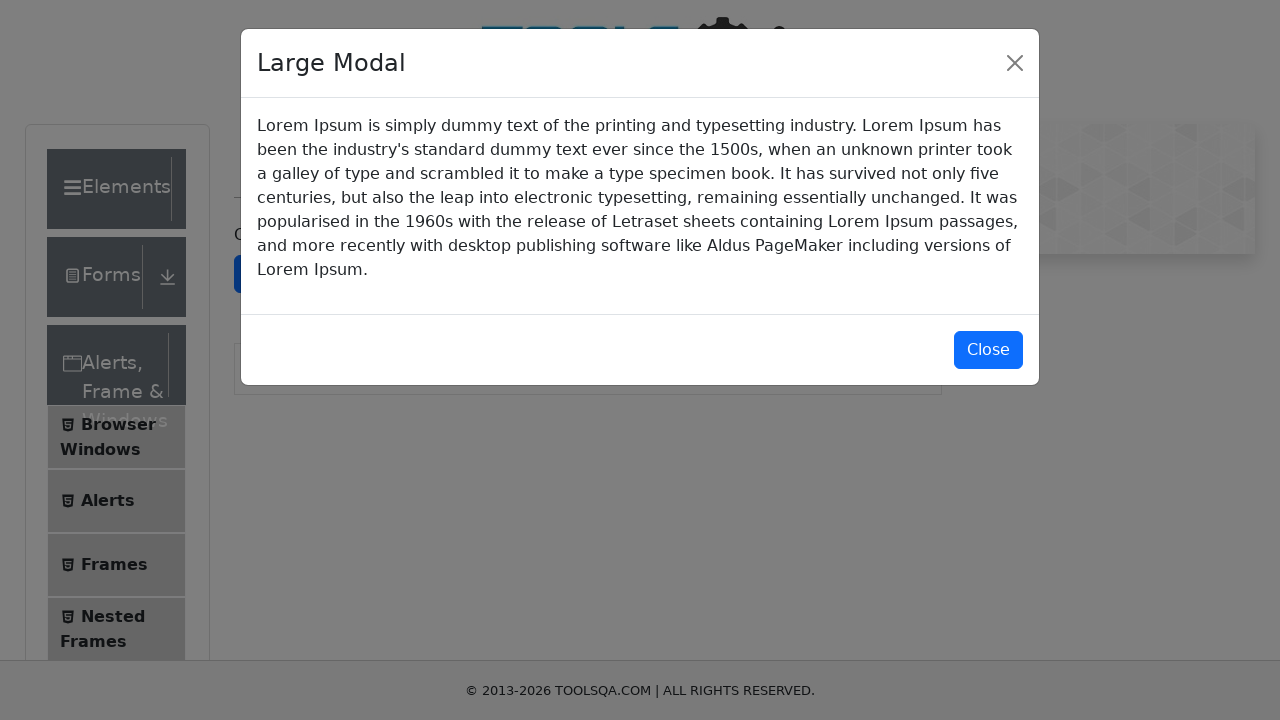

Large modal dialog has appeared
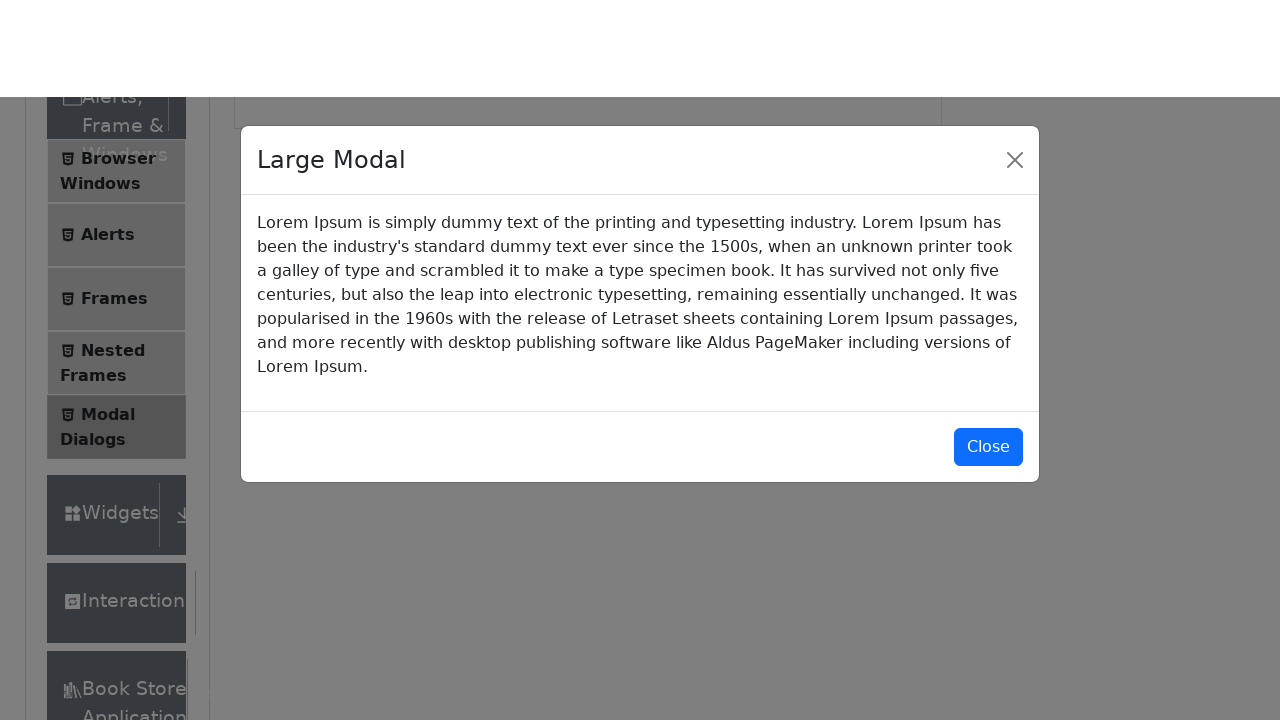

Clicked button to close large modal dialog at (988, 350) on #closeLargeModal
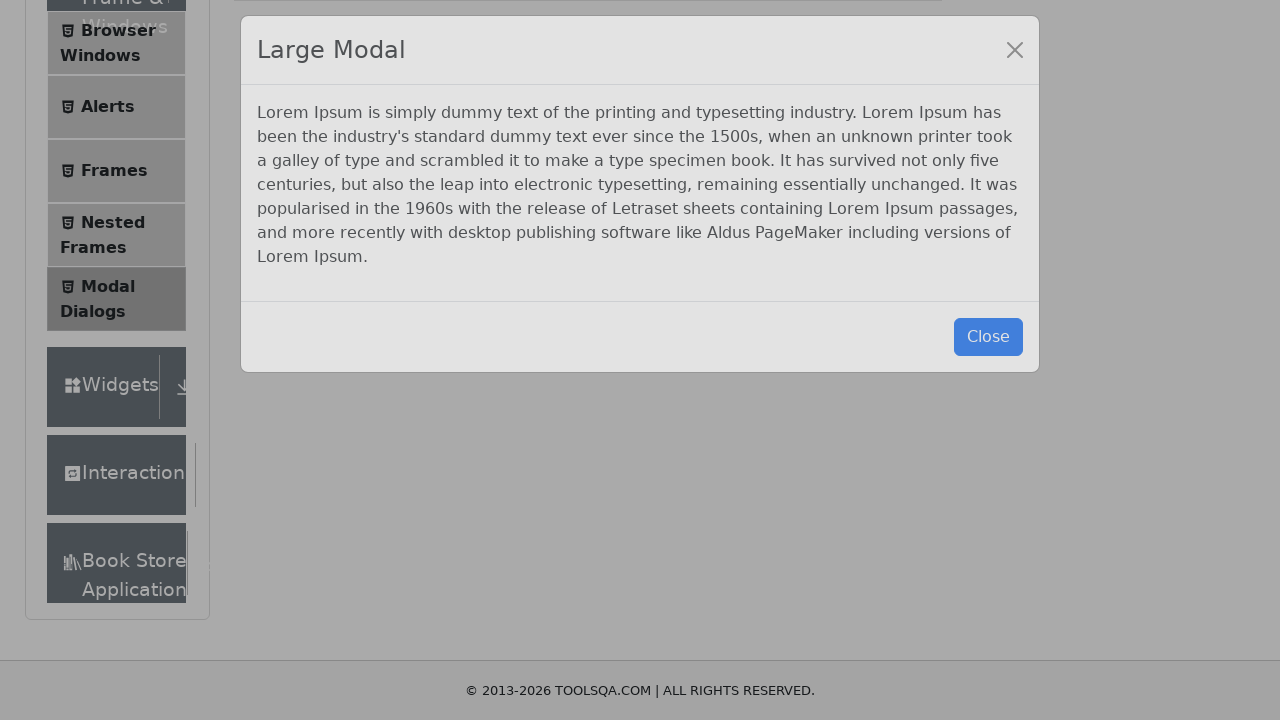

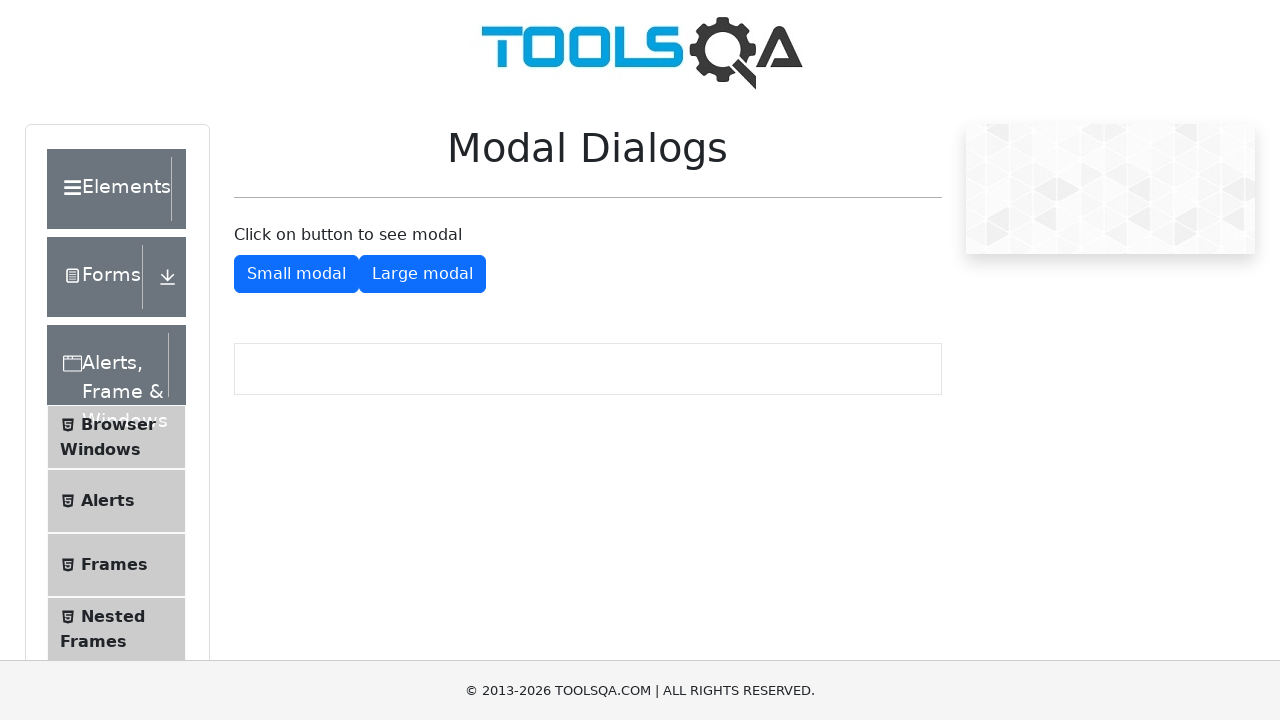